Opens the Selenium HQ website homepage and loads the page

Starting URL: http://seleniumhq.org/

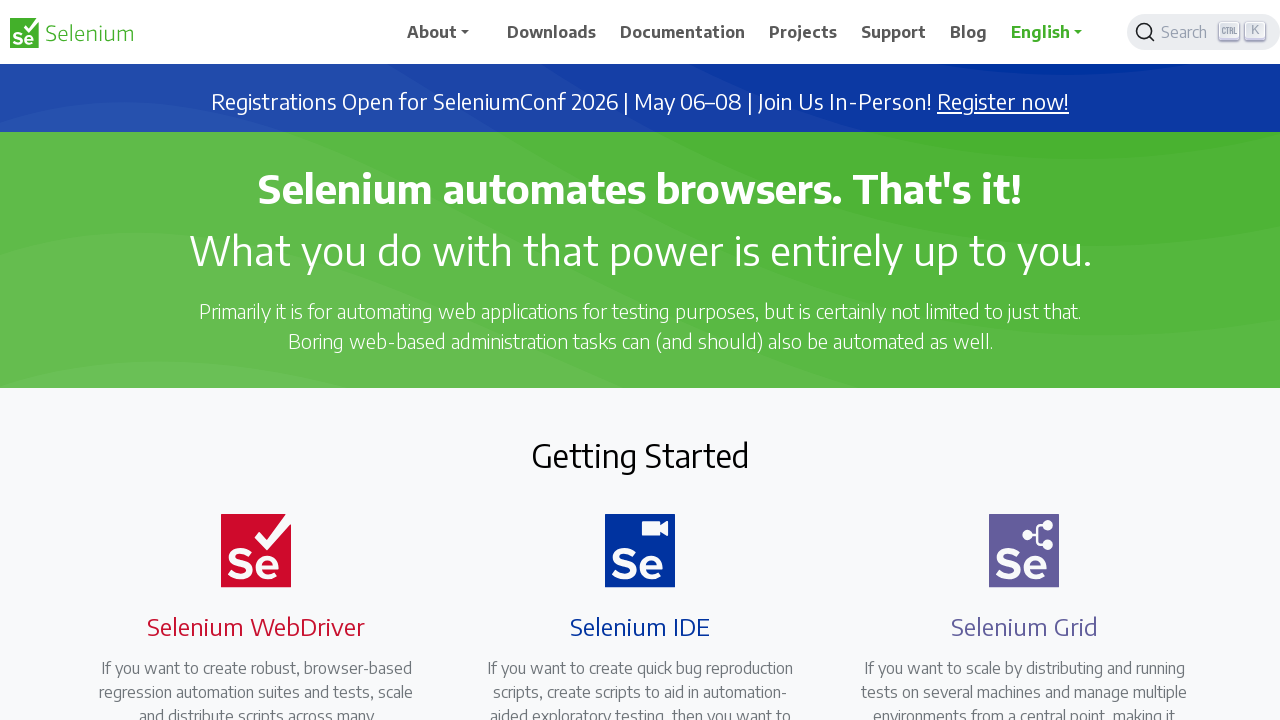

Navigated to Selenium HQ website homepage
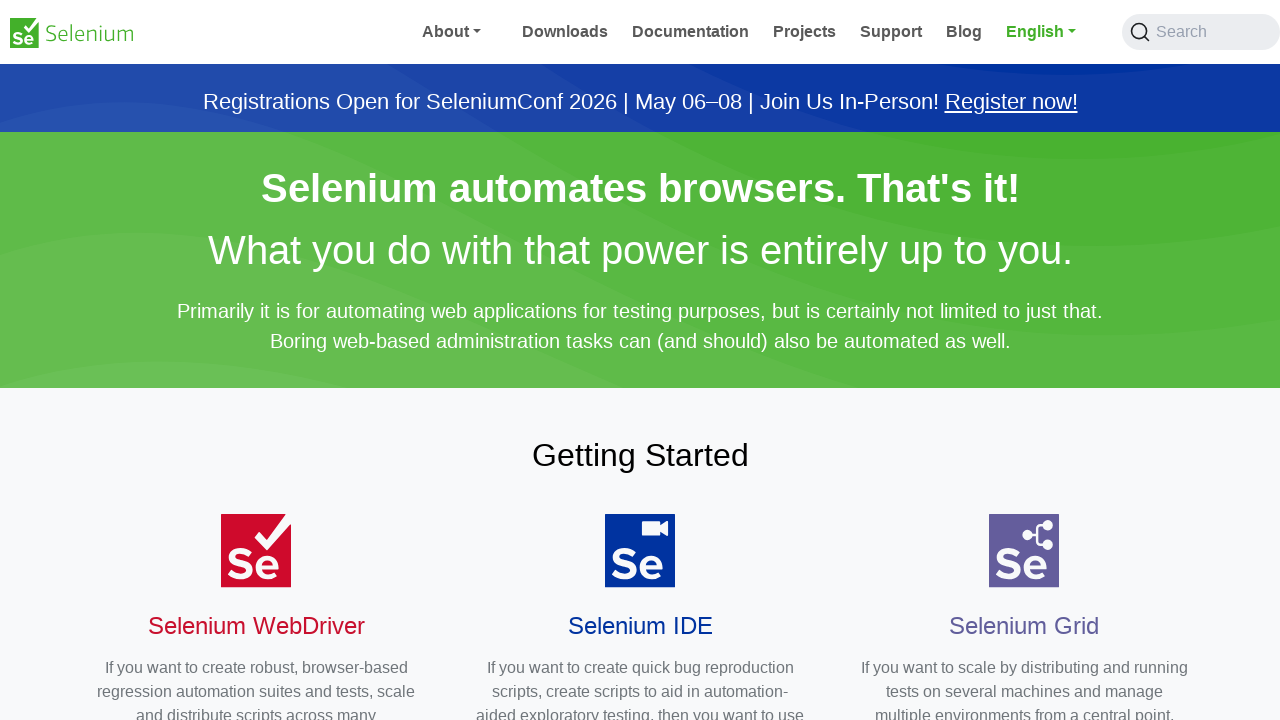

Page DOM content loaded
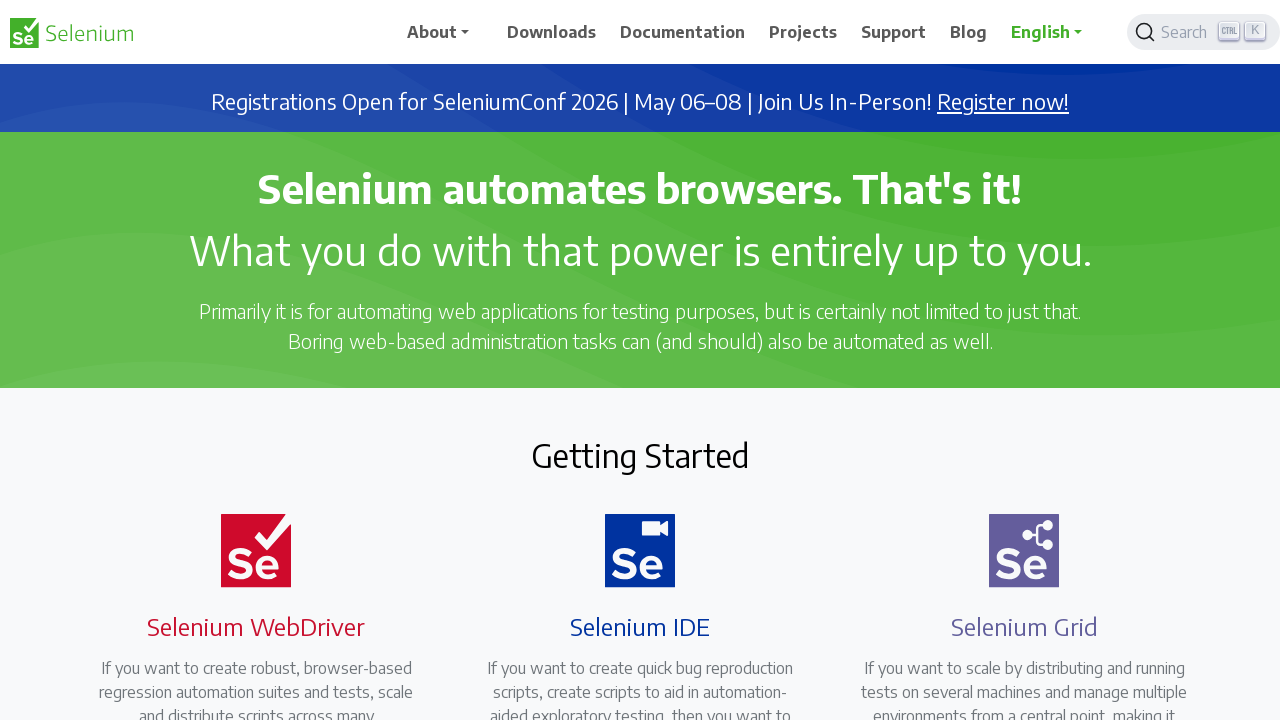

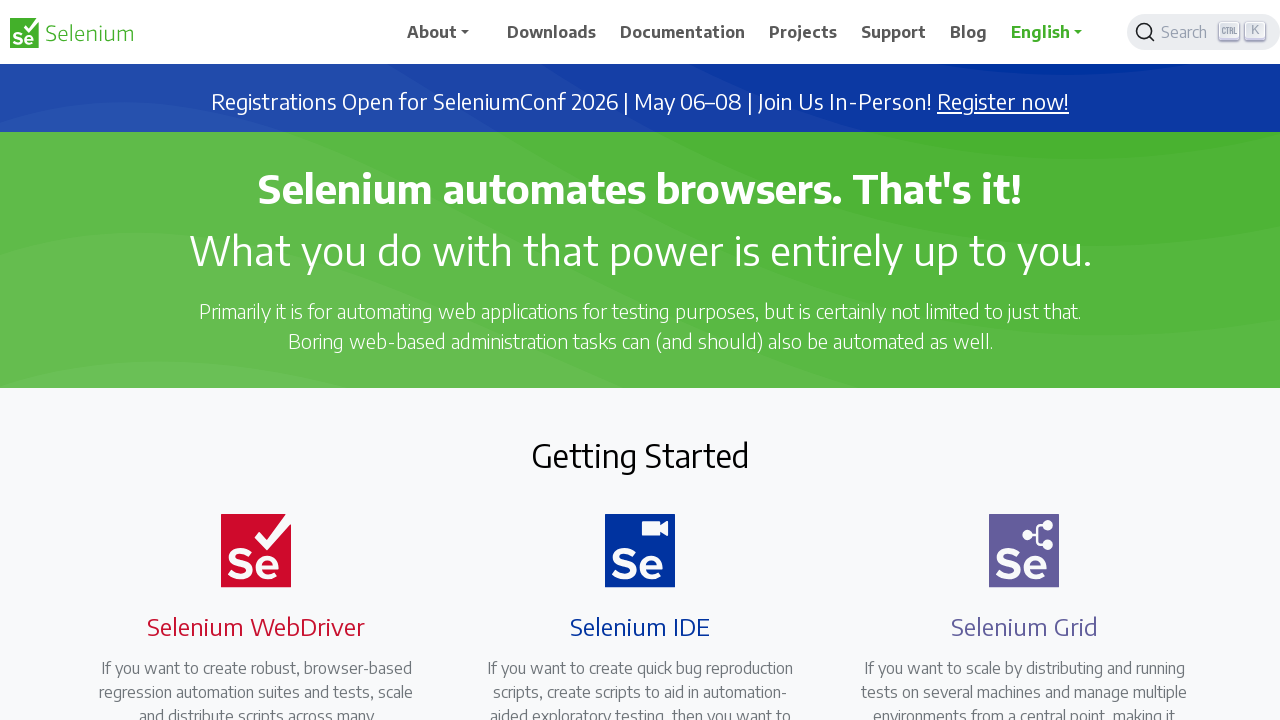